Tests page scrolling functionality by scrolling to the bottom of a webpage

Starting URL: https://www.guru99.com/scroll-up-down-selenium-webdriver.html/

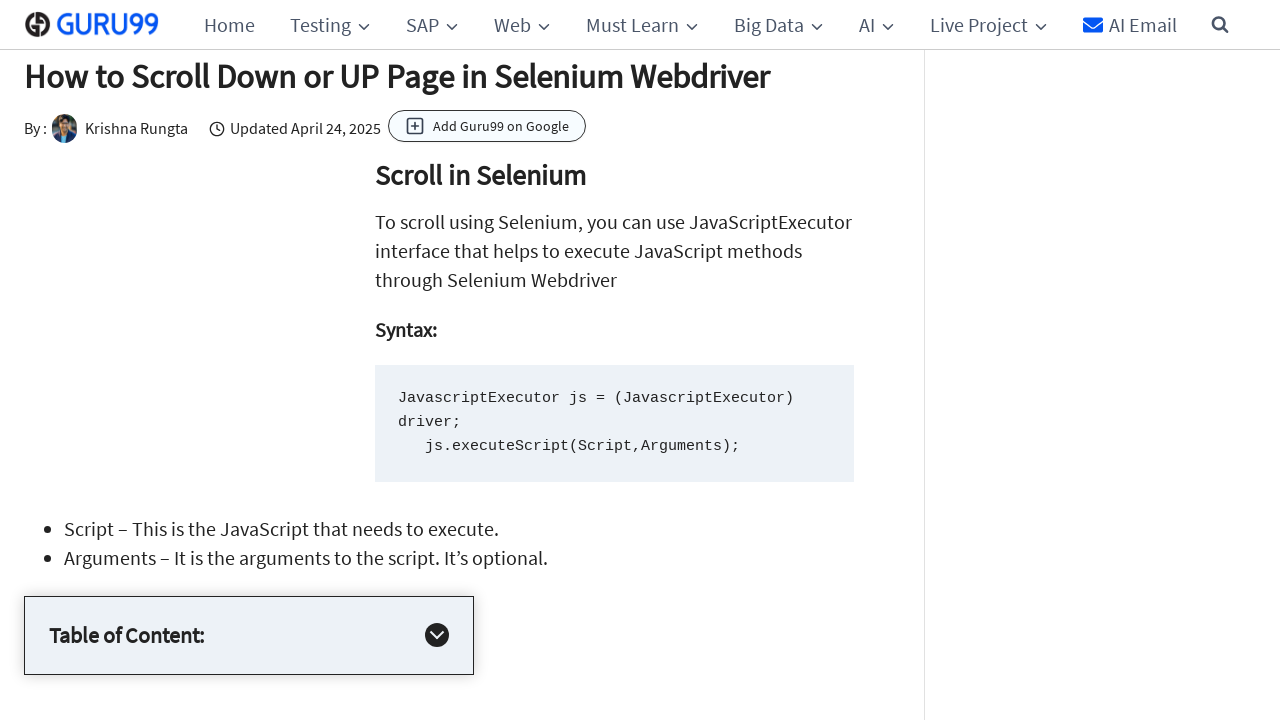

Scrolled to the bottom of the page using window.scrollTo()
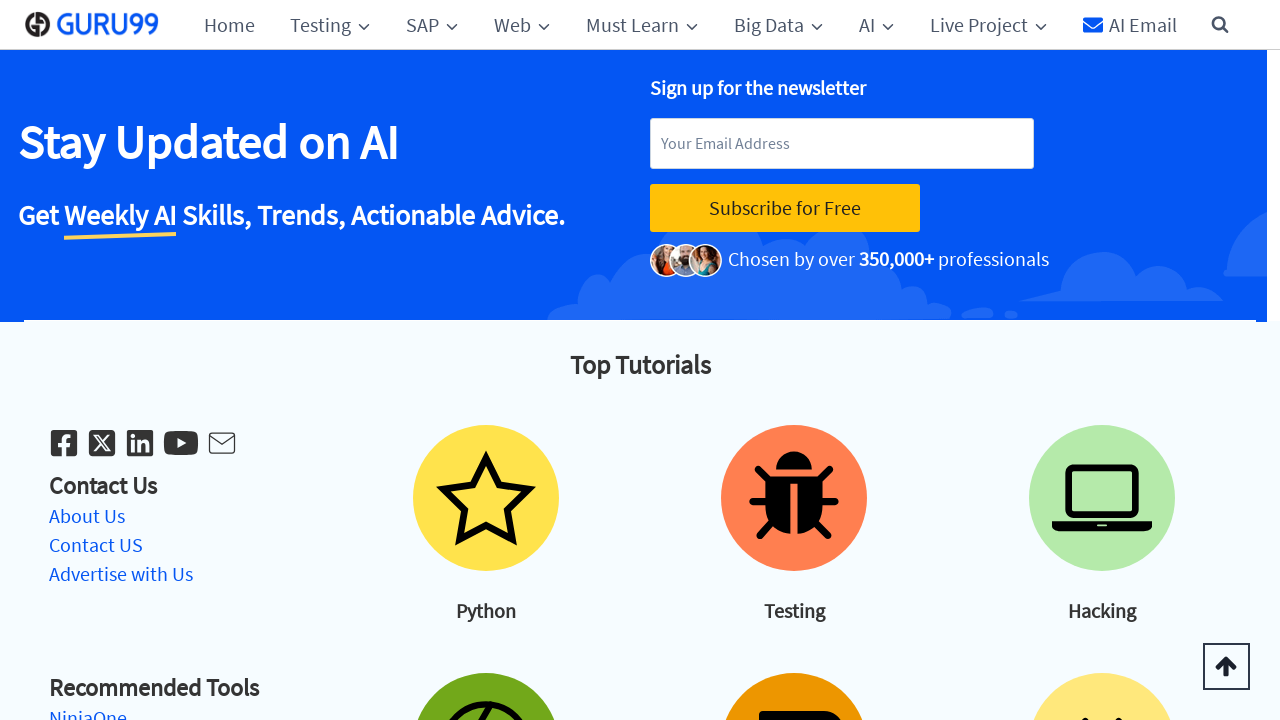

Waited 2000ms for scroll animation to complete
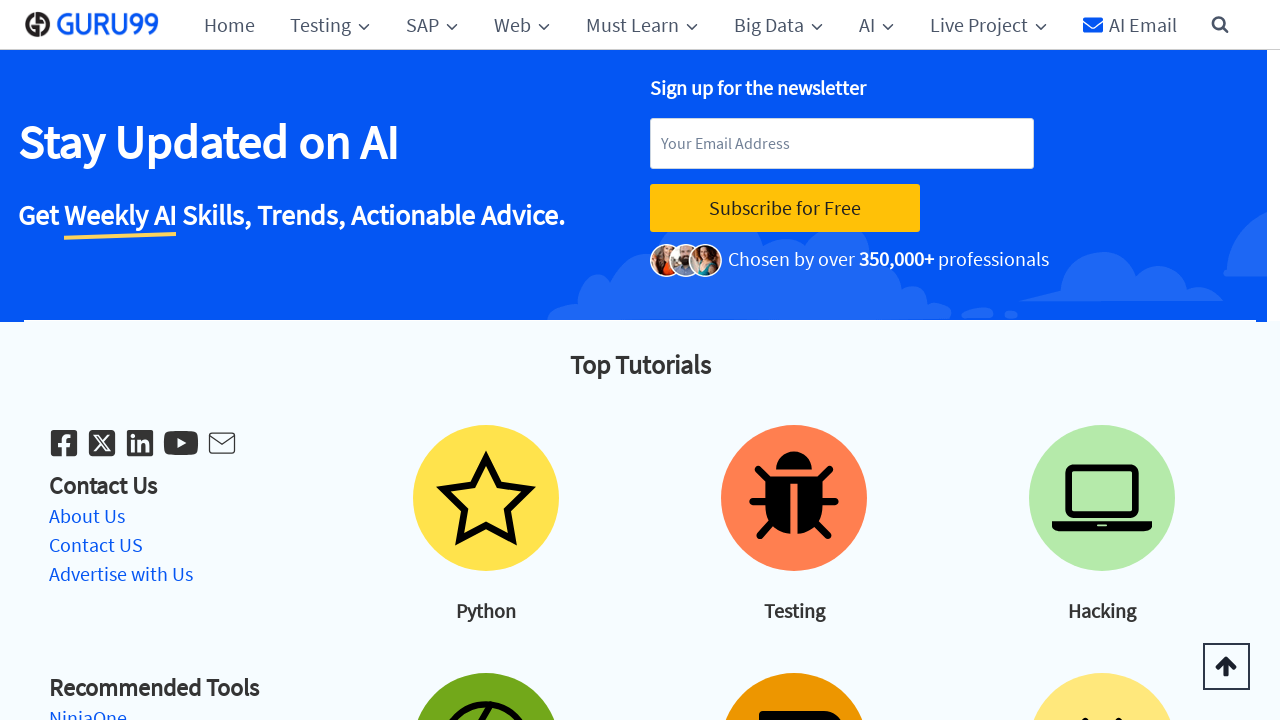

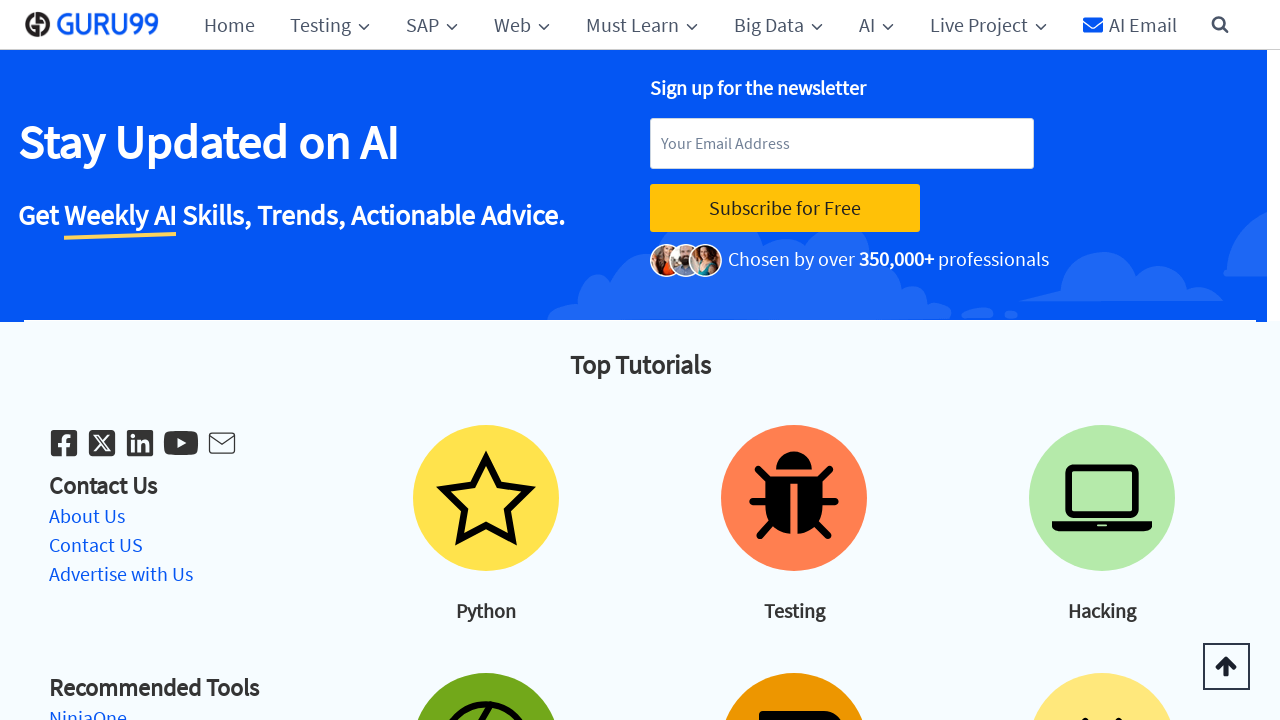